Tests checkbox functionality by clicking and verifying selection state, then fills a name field and interacts with alert and confirm dialogs on a practice page.

Starting URL: http://qaclickacademy.com/practice.php

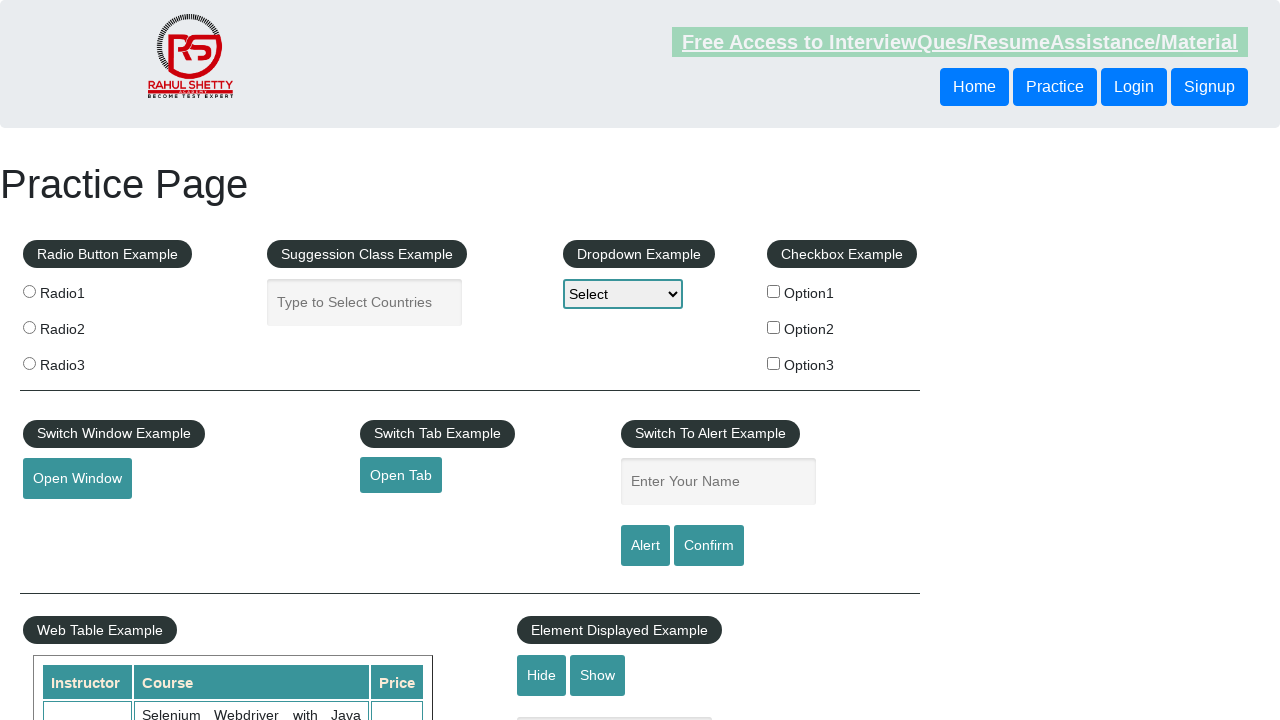

Clicked checkbox option 1 at (774, 291) on #checkBoxOption1
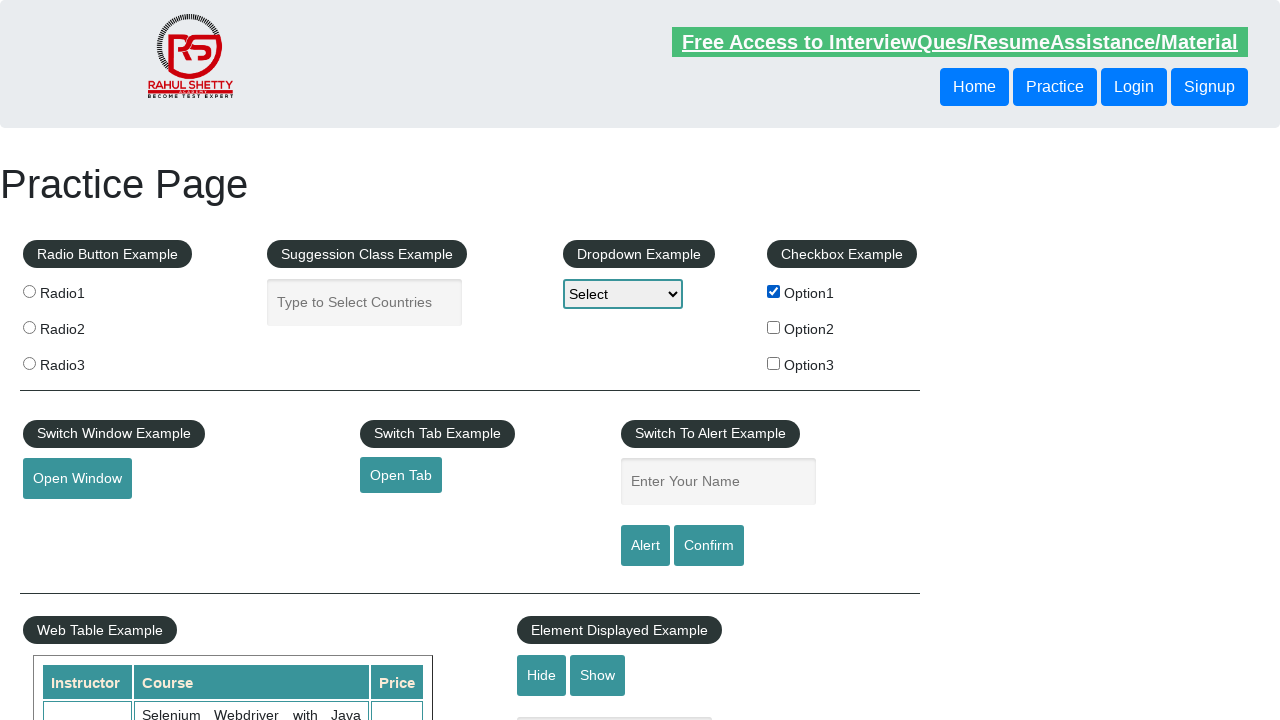

Verified checkbox option 1 is checked
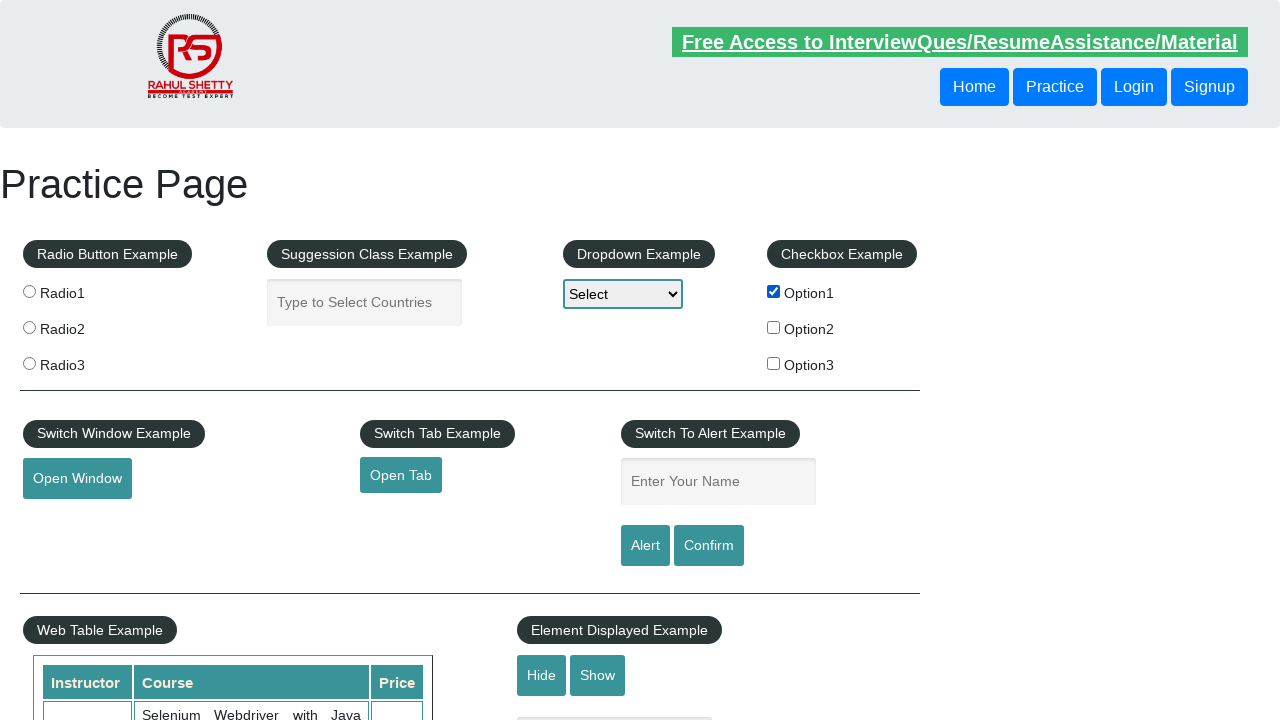

Clicked checkbox option 1 again to uncheck at (774, 291) on #checkBoxOption1
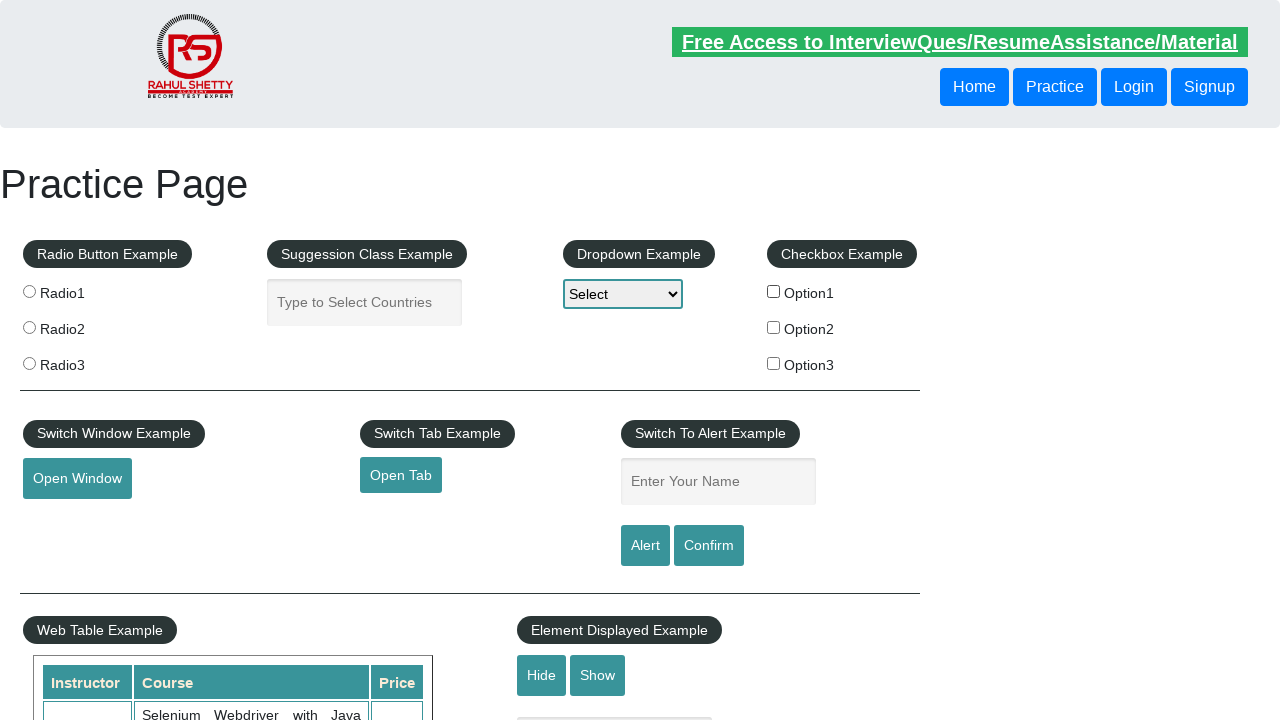

Verified checkbox option 1 is unchecked
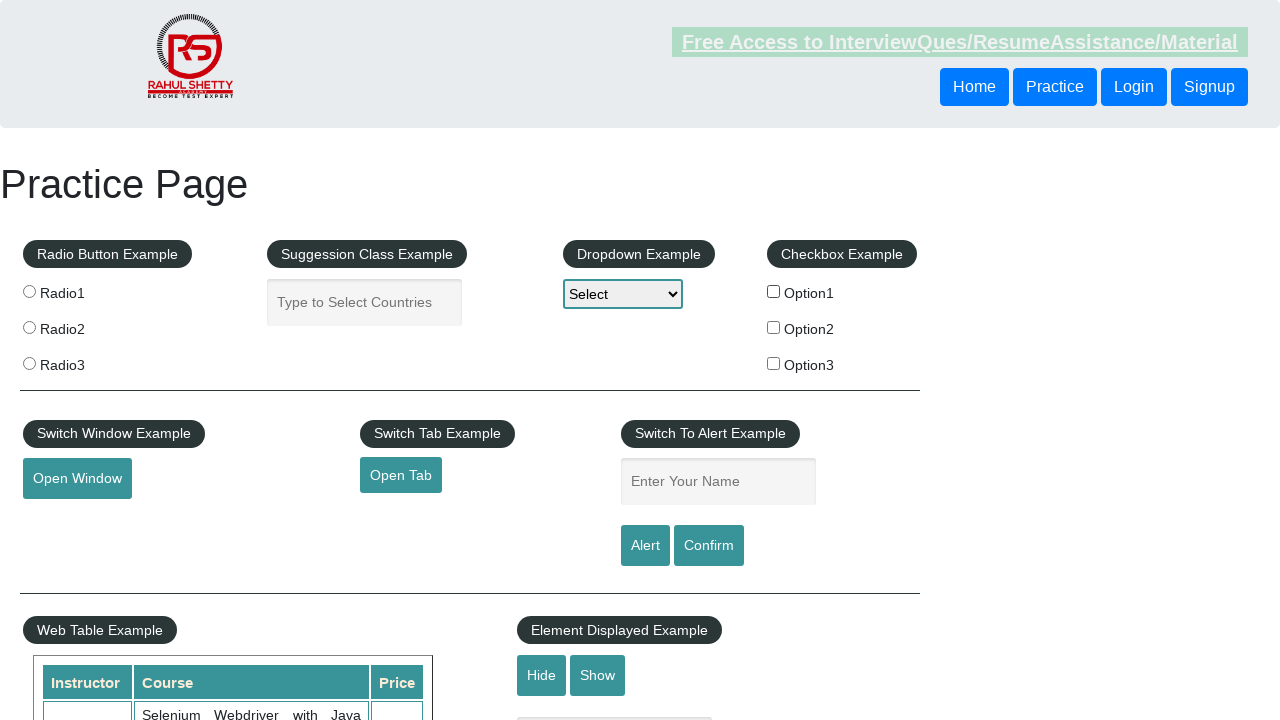

Counted 3 checkboxes on page
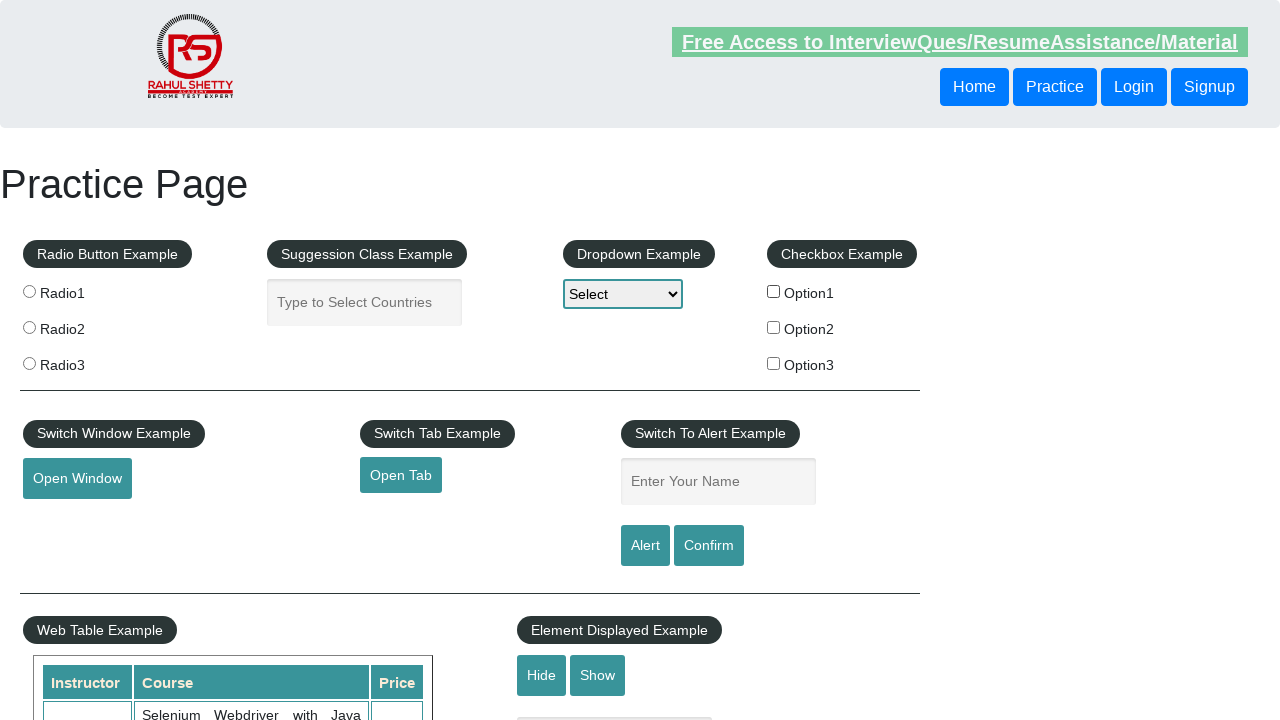

Filled name field with 'Oscar' on #name
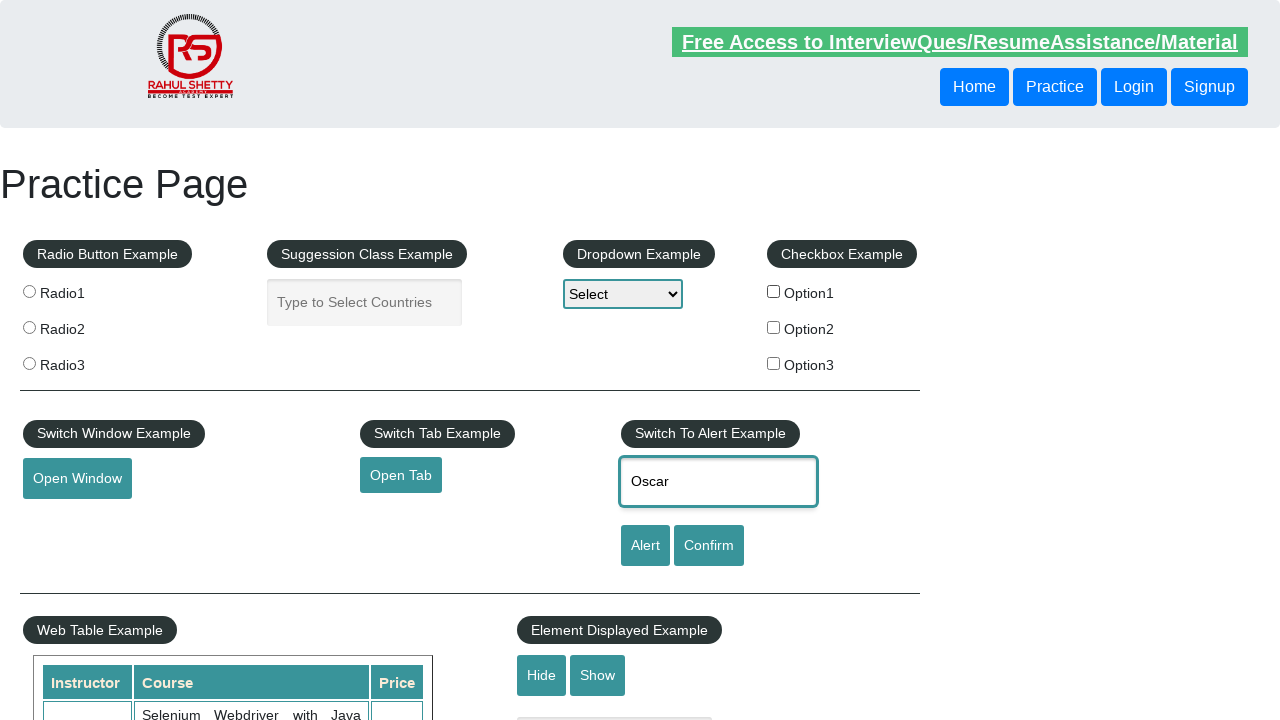

Clicked alert button at (645, 546) on #alertbtn
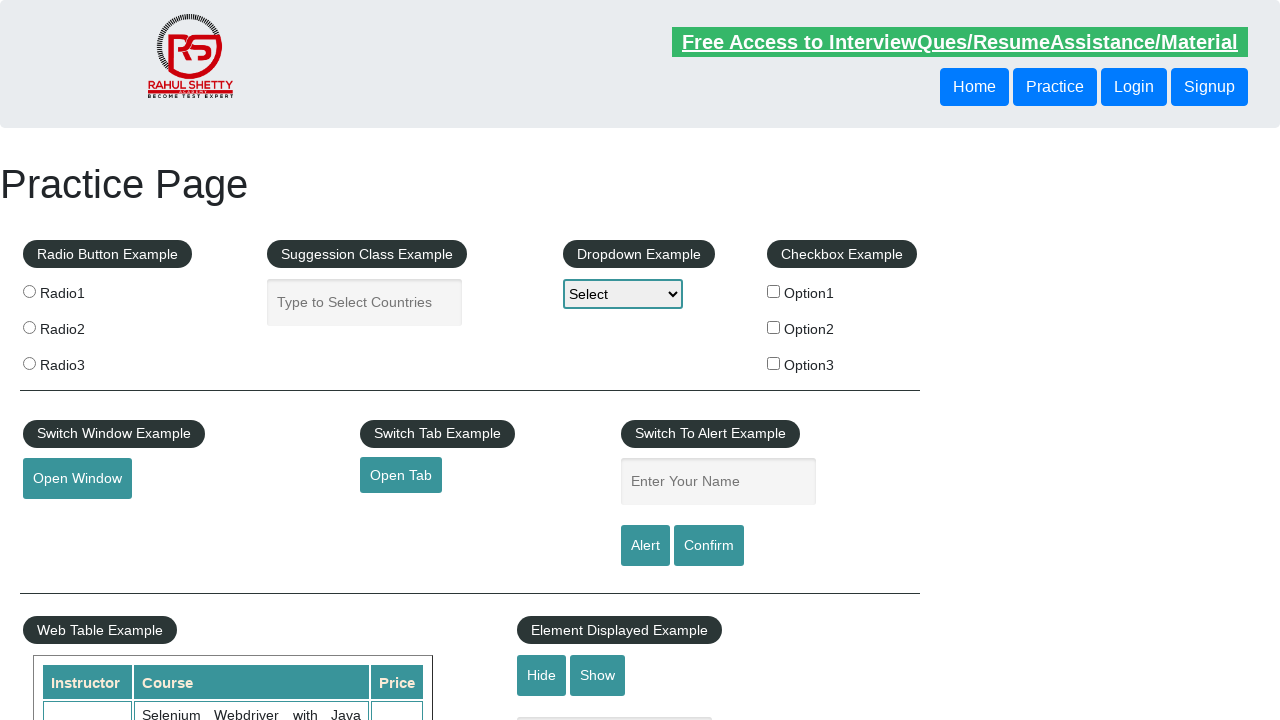

Set up handler to accept alert dialog
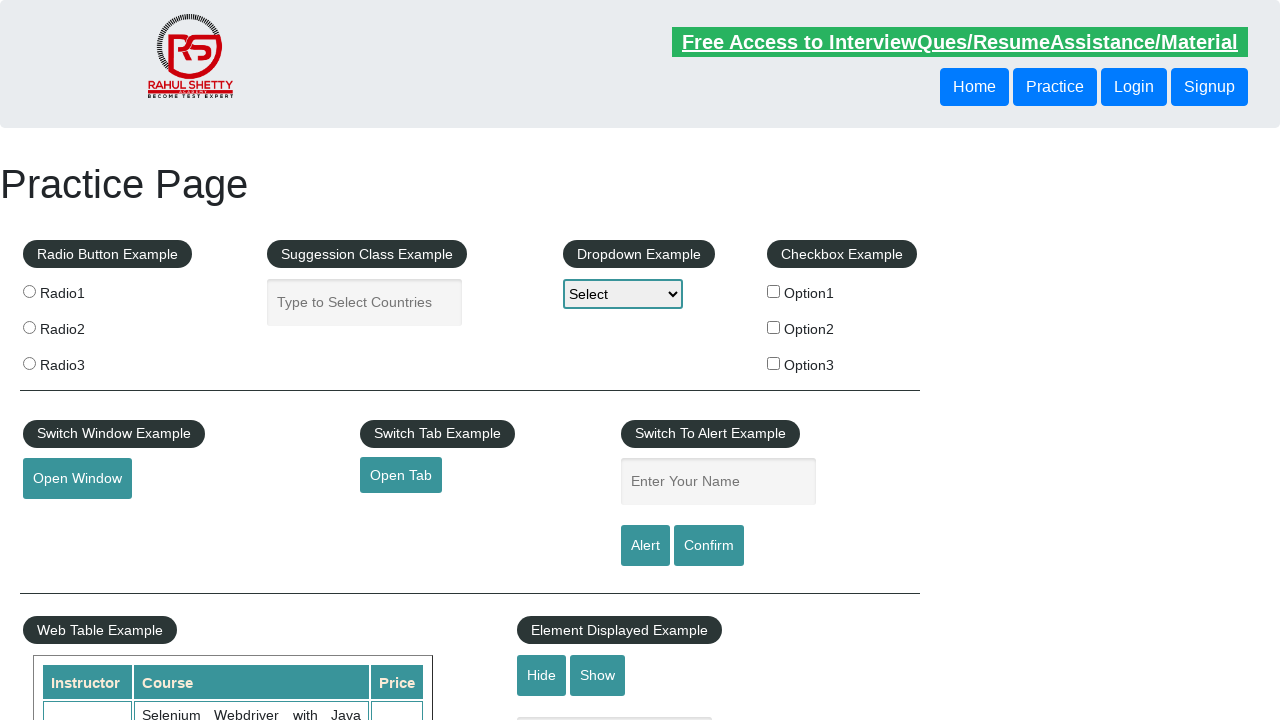

Waited for alert dialog to be processed
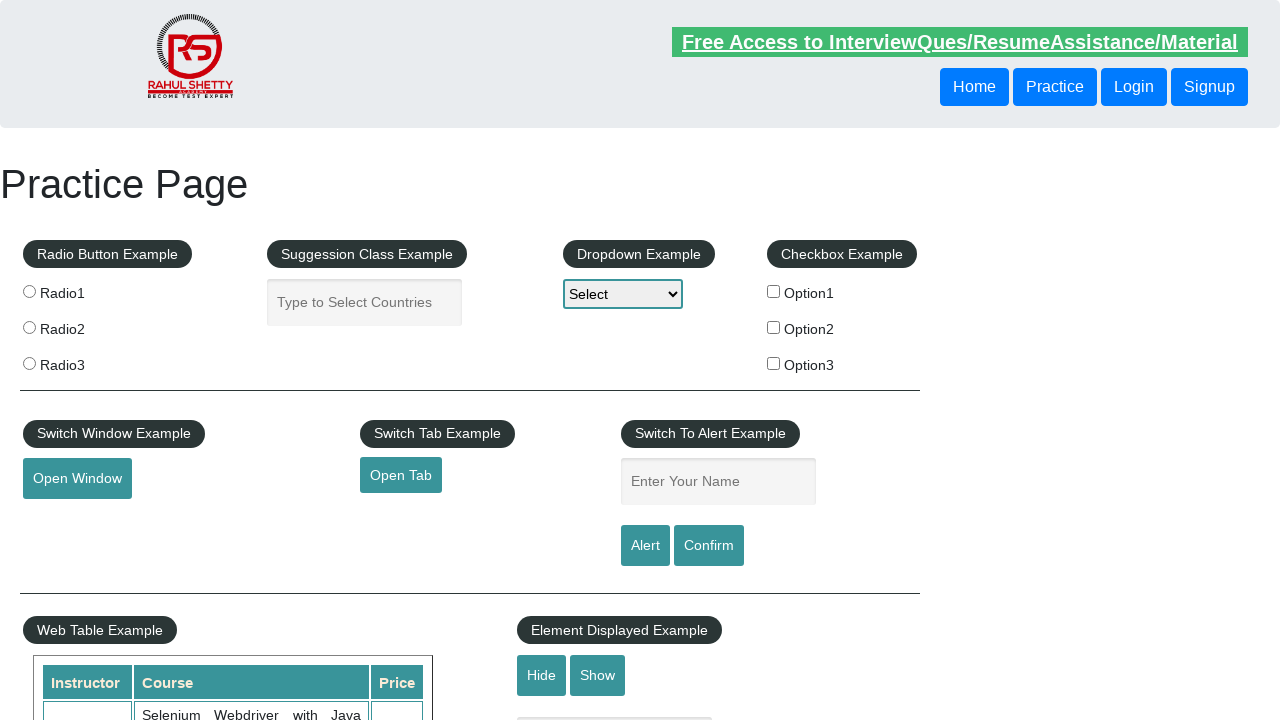

Filled name field with 'Oscar' again on #name
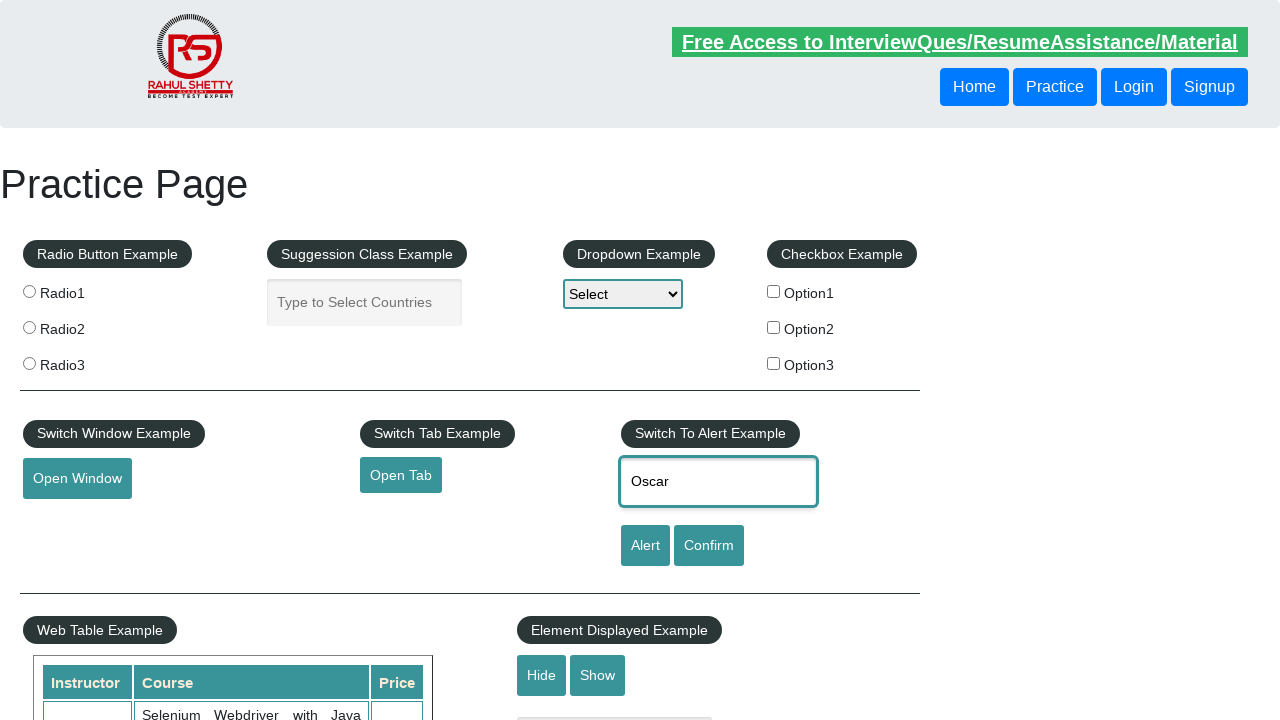

Set up handler to dismiss confirm dialog
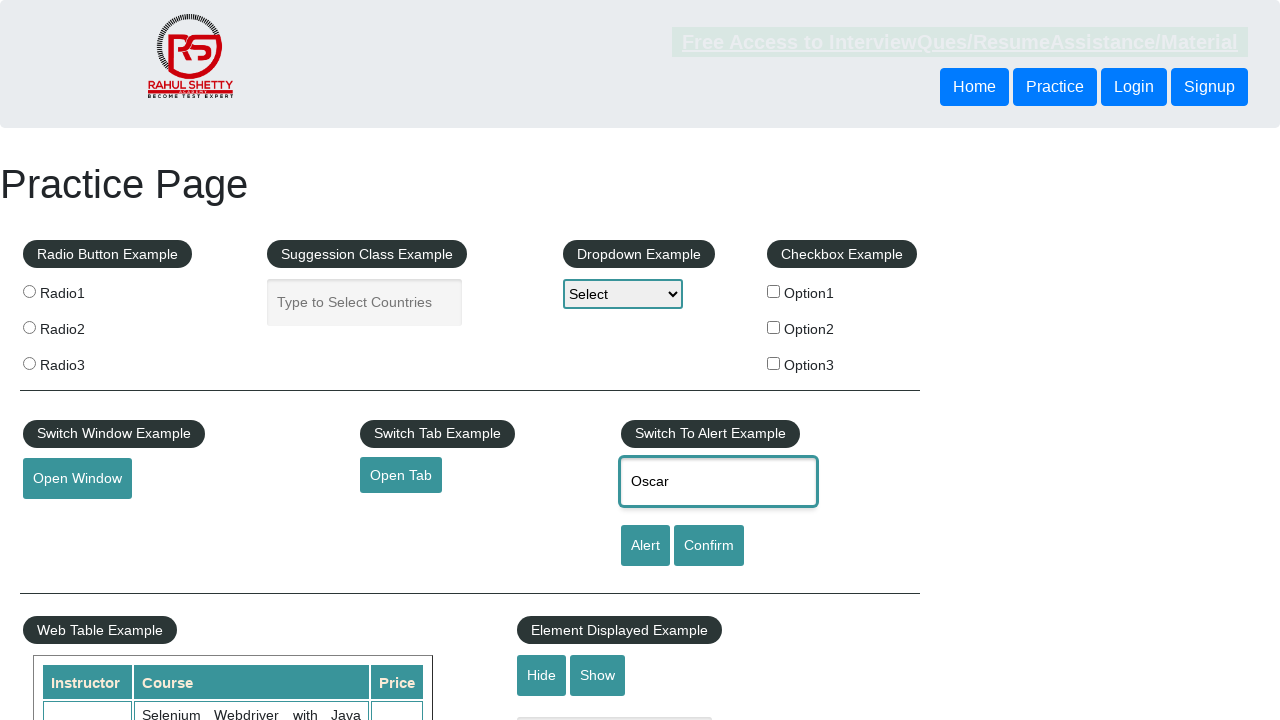

Clicked confirm button at (709, 546) on #confirmbtn
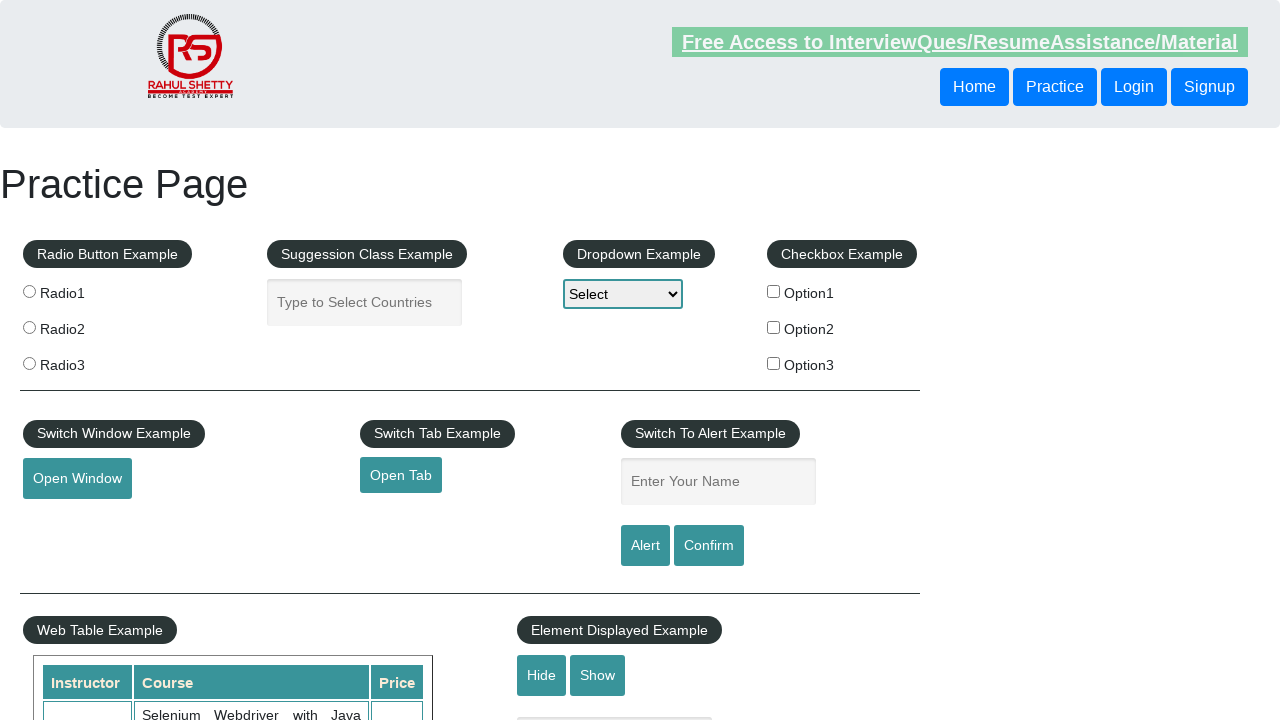

Waited for confirm dialog to be processed
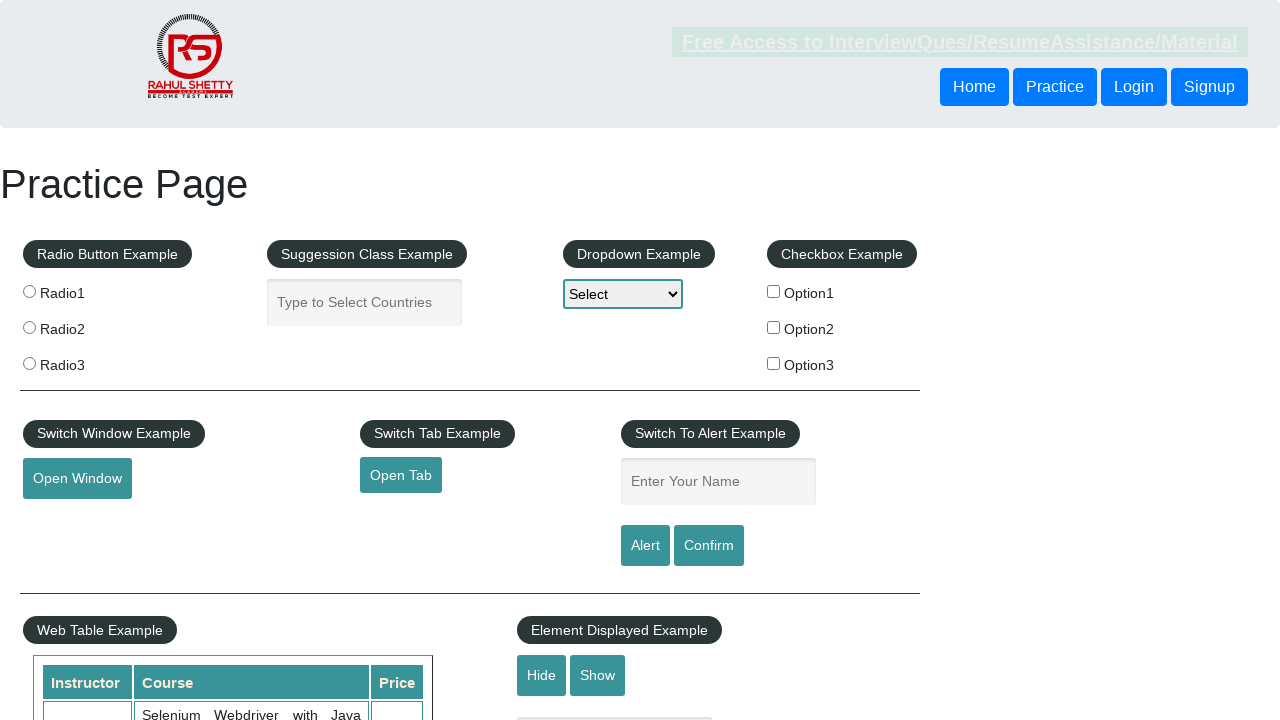

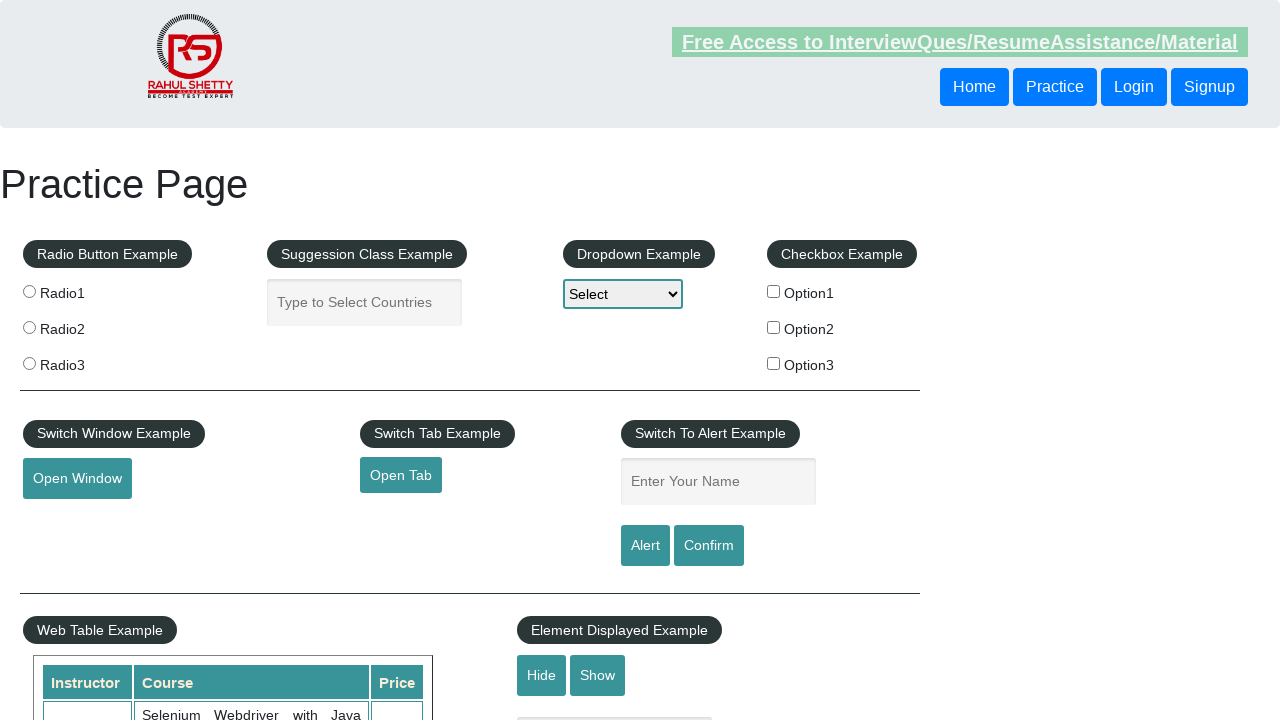